Tests signup form validation when submitting with an empty password field

Starting URL: https://www.demoblaze.com/index.html

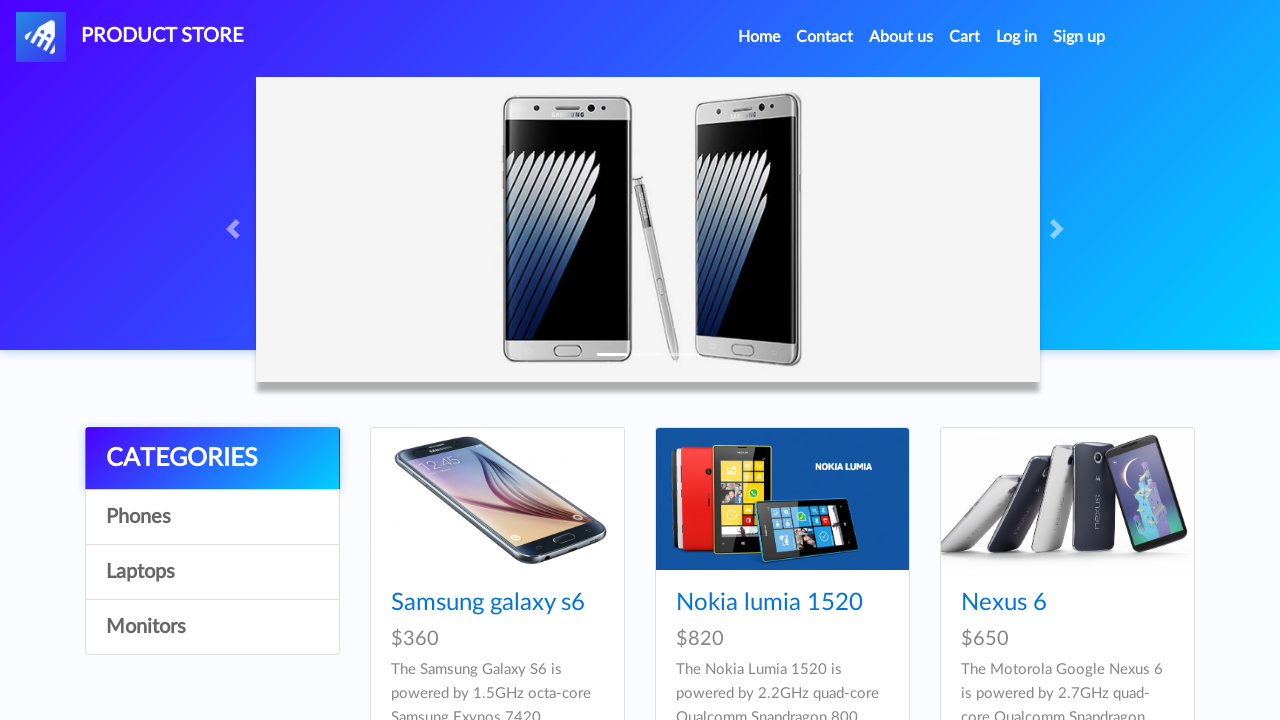

Clicked signup button to open modal at (1079, 37) on #signin2
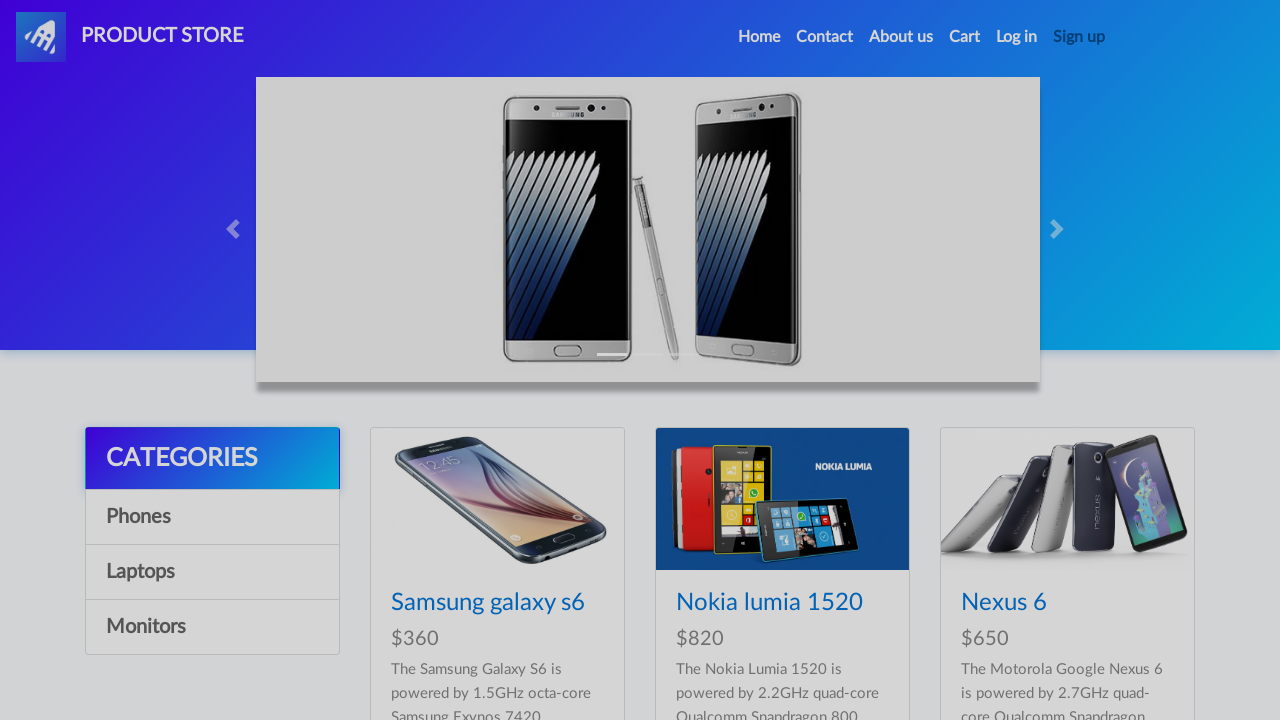

Signup modal appeared and username field is visible
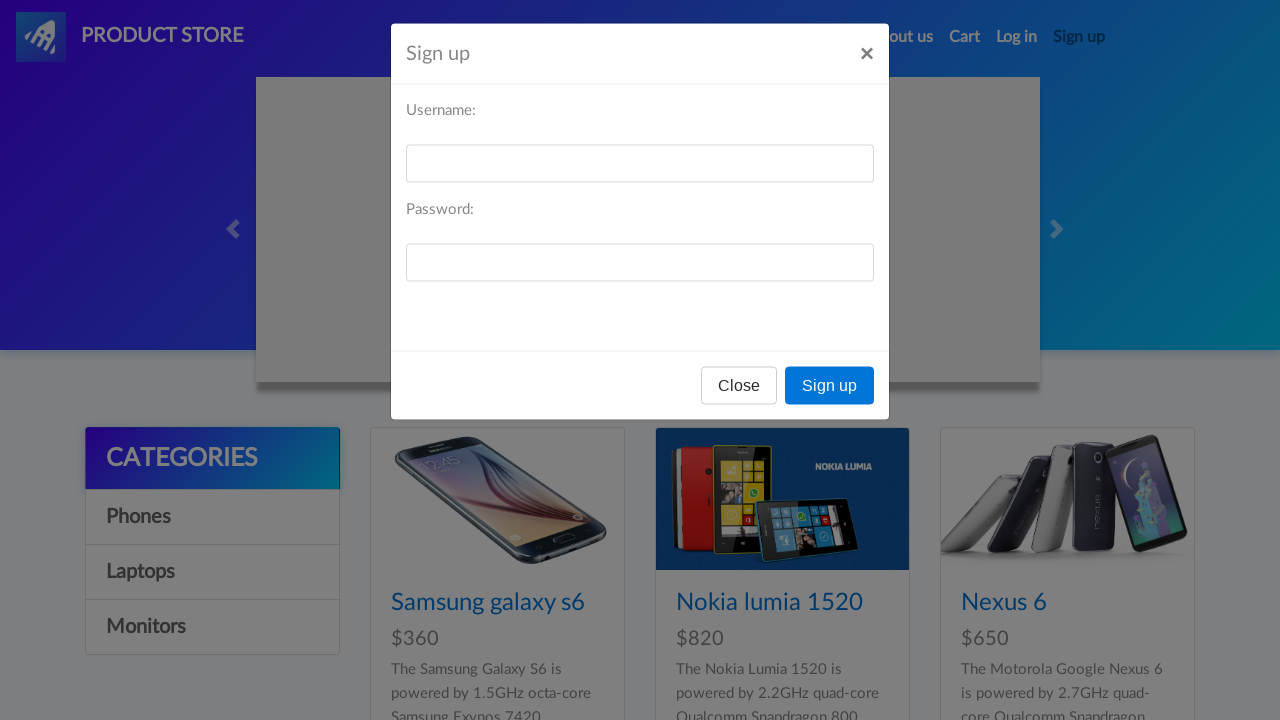

Filled username field with 'cameronsteensma' on #sign-username
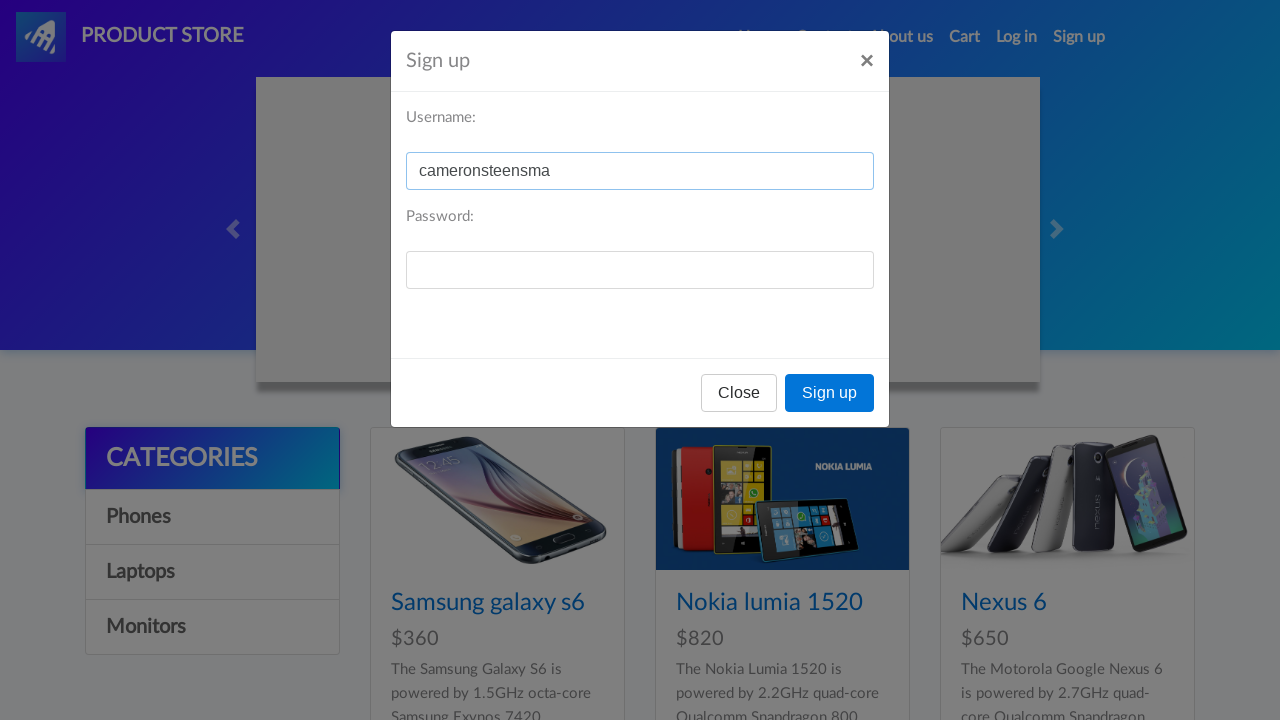

Clicked signup button with empty password field at (830, 393) on #signInModal .btn-primary
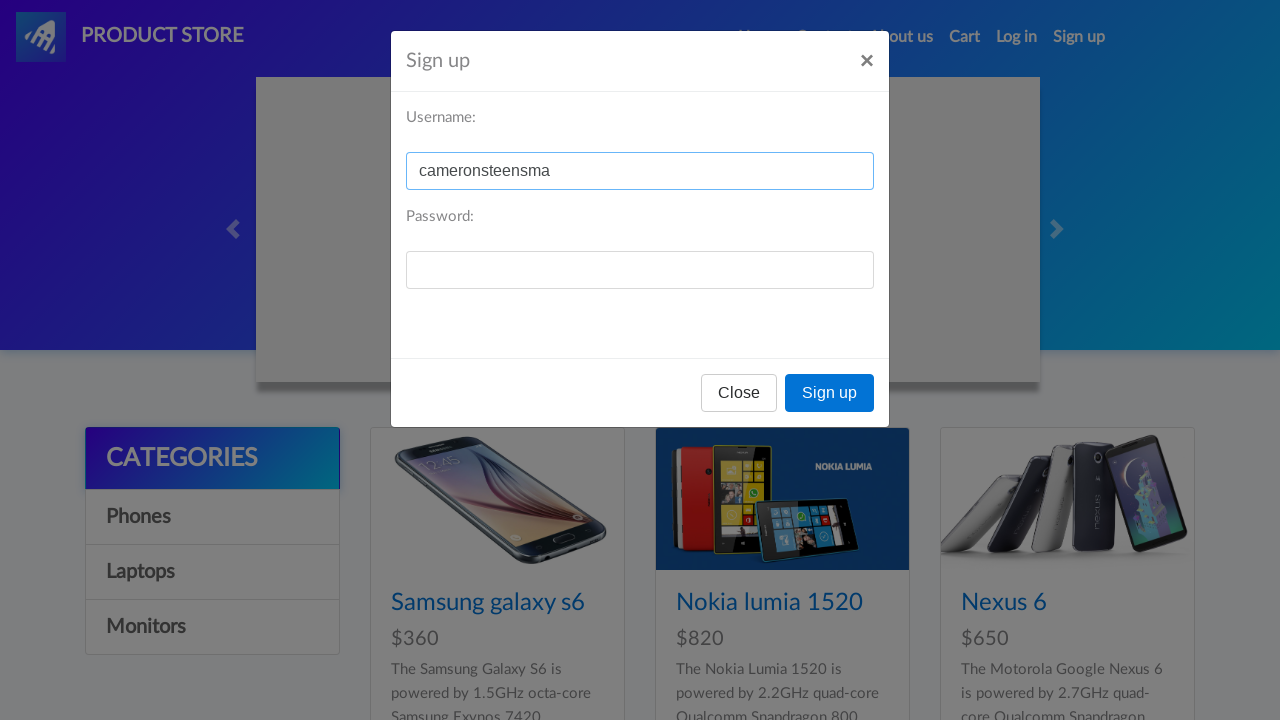

Waited 1 second for server response
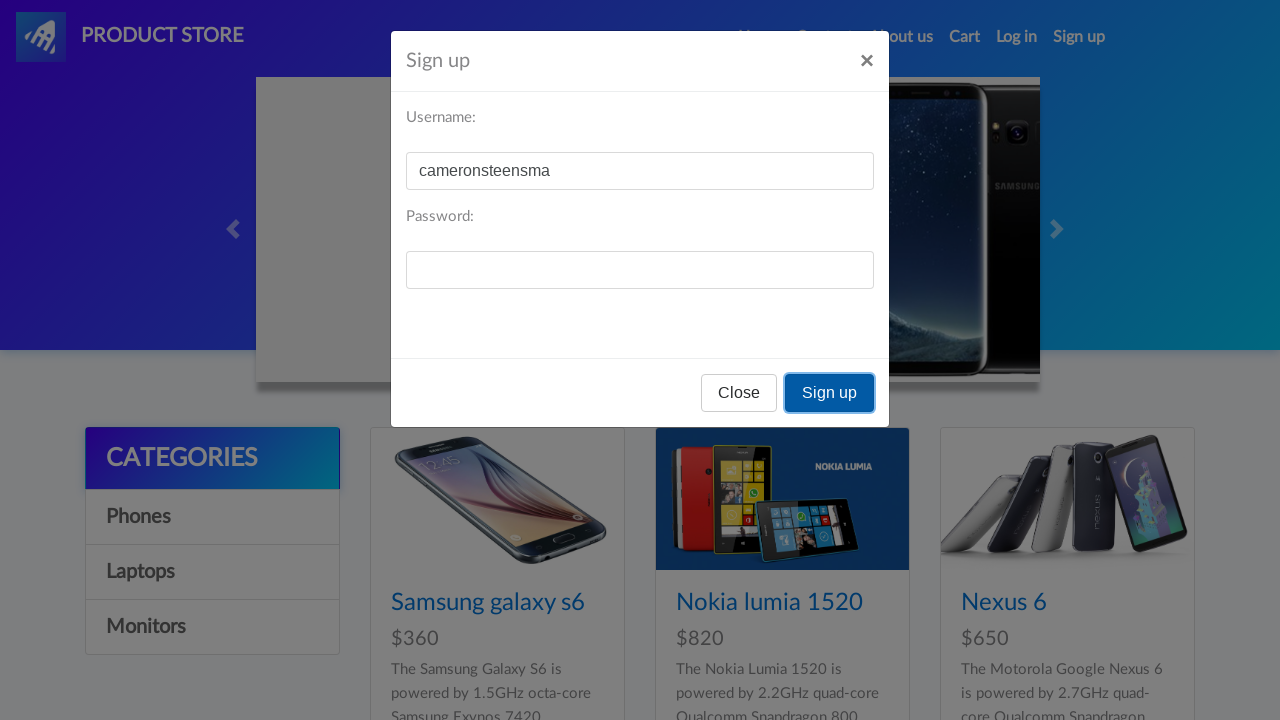

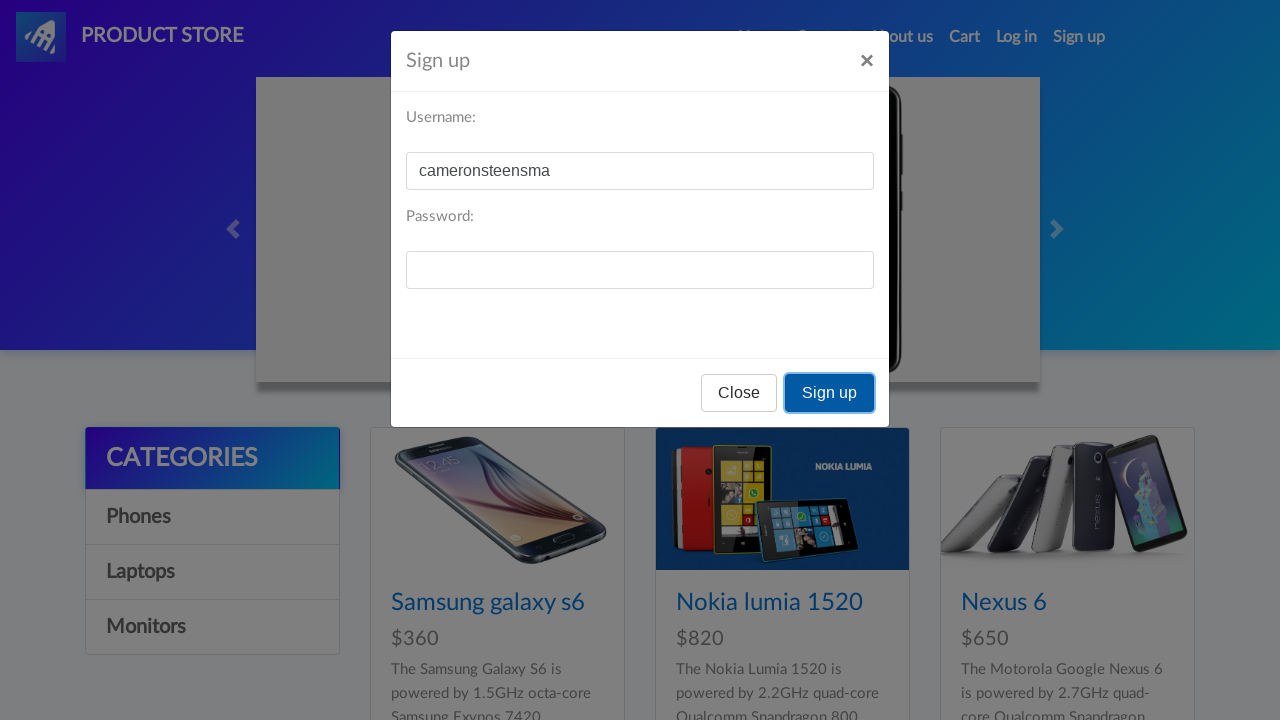